Tests the period selector button interaction on a mutual fund detail page by clicking the button and verifying it can be clicked successfully.

Starting URL: https://bibit.id/reksadana/RD66/avrist-ada-kas-mutiara

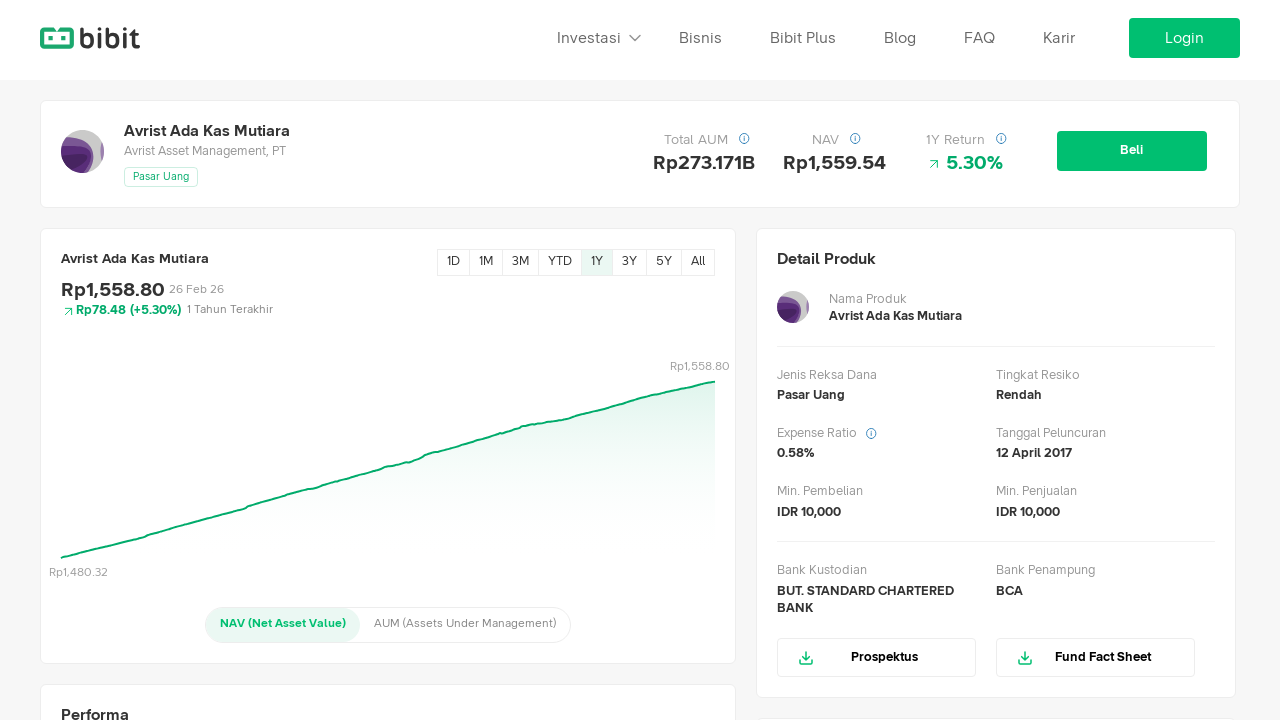

Period selector button is visible and ready
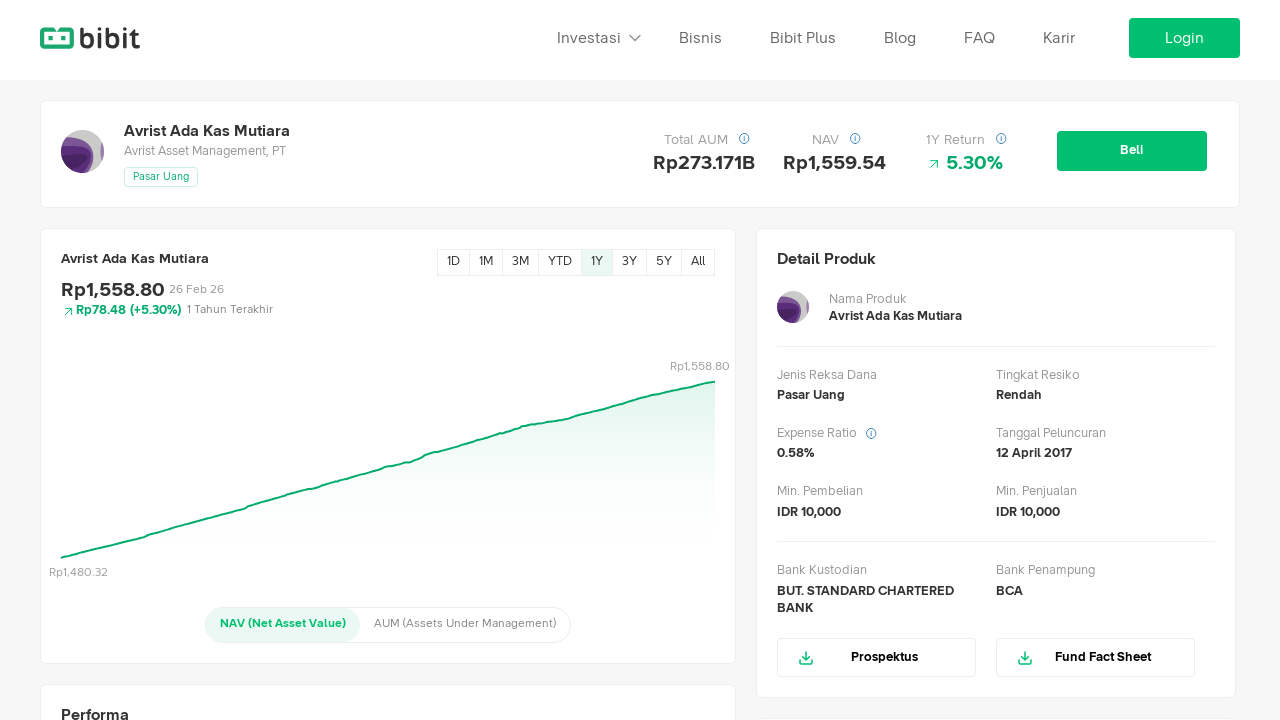

Clicked the period selector button at (454, 263) on .reksa-border-button-period-box
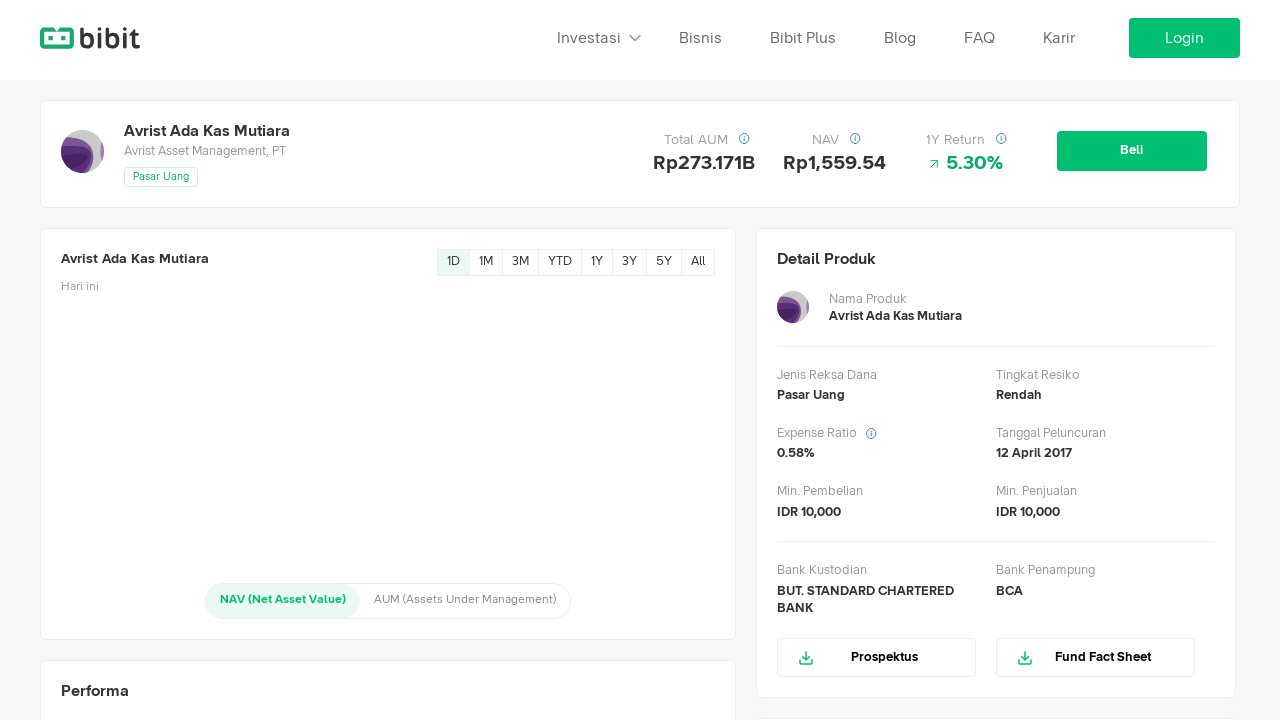

Waited for UI changes after button click
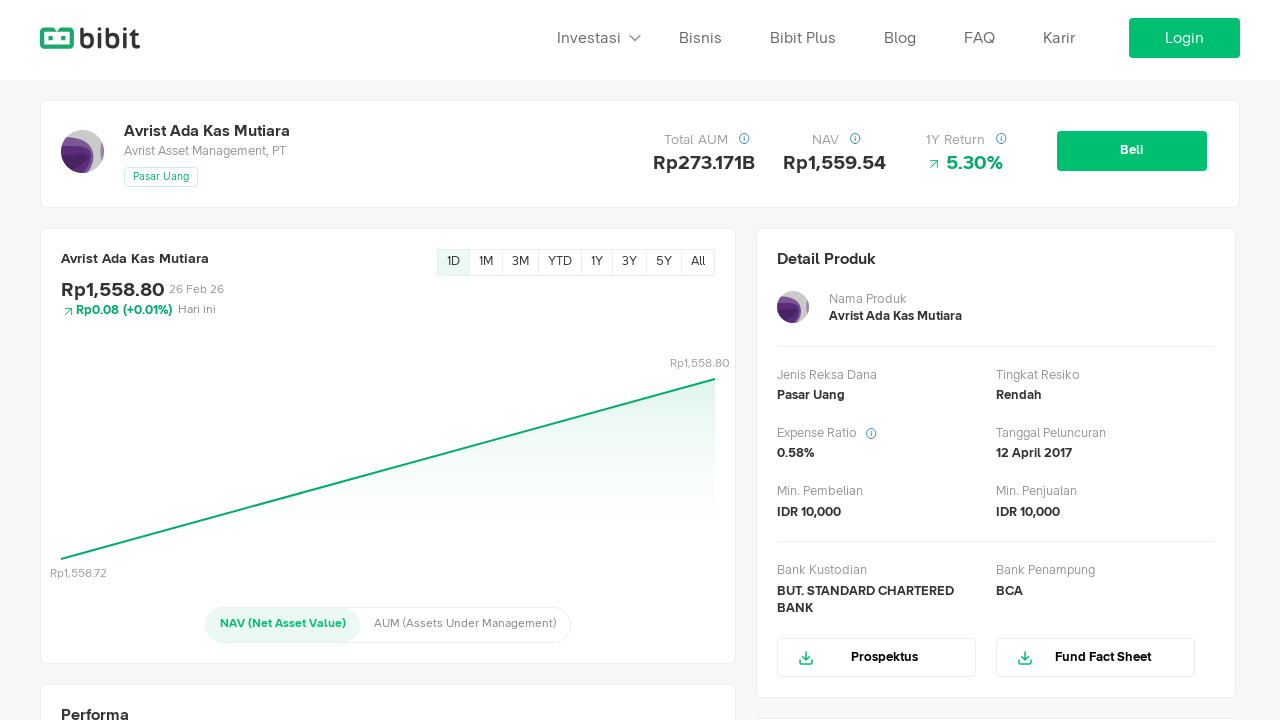

Period selector button is still present after clicking
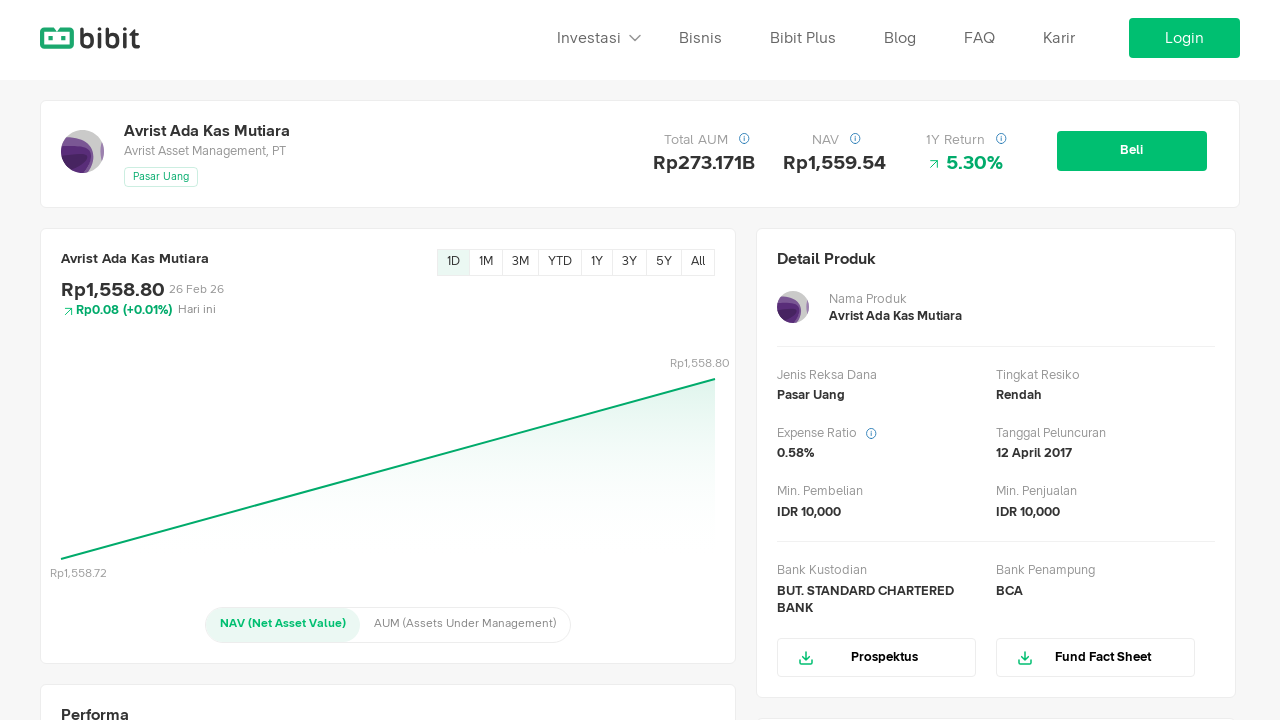

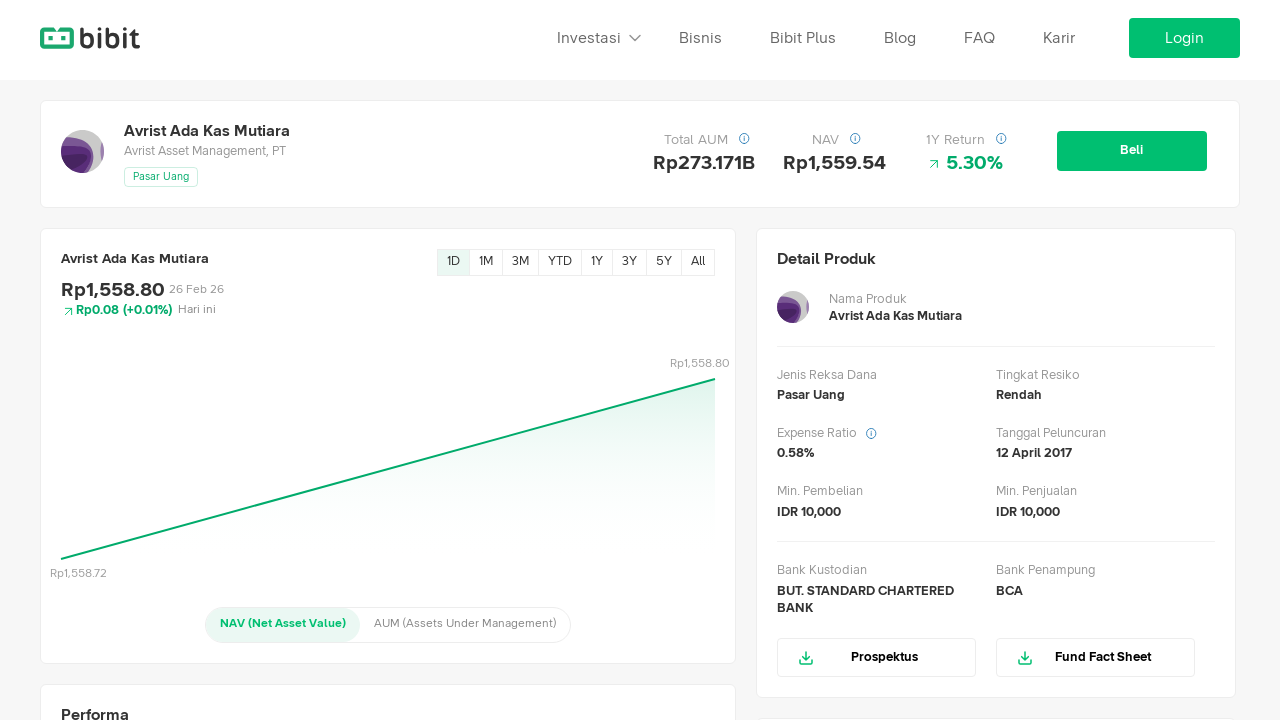